Waits for a price to reach $100, clicks a book button, then solves a mathematical problem and submits the answer

Starting URL: http://suninjuly.github.io/explicit_wait2.html

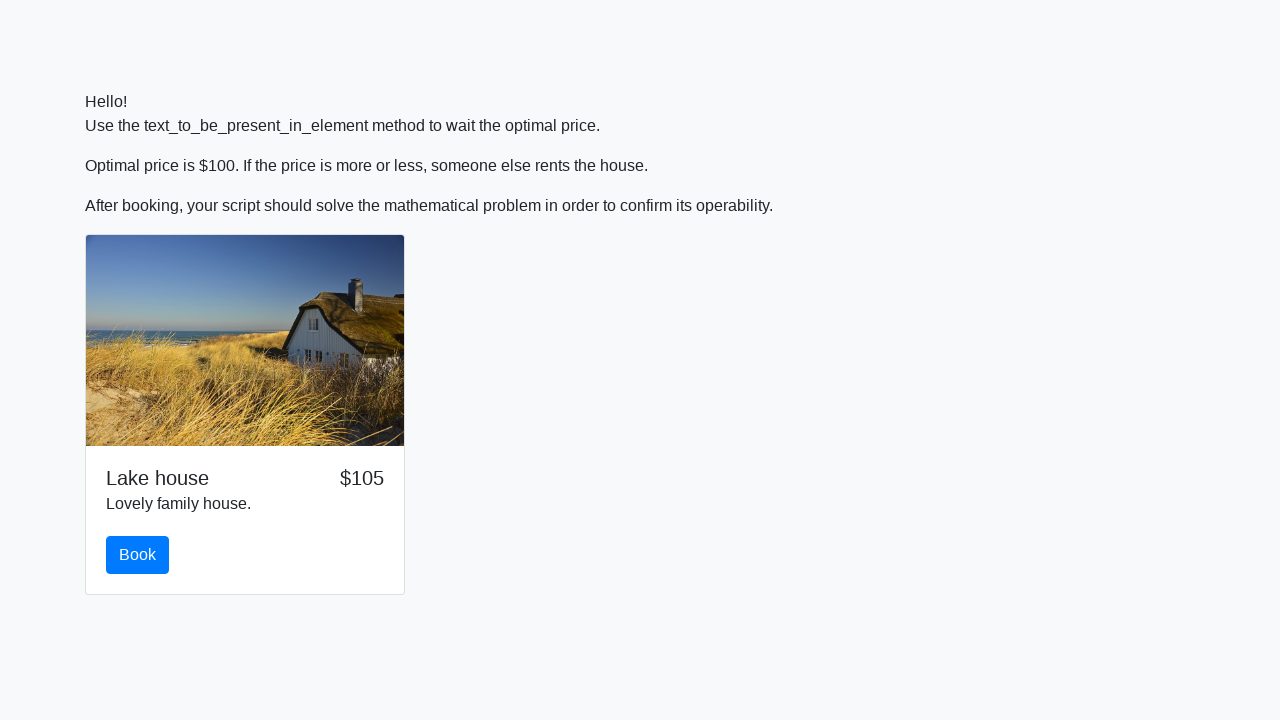

Waited for price to reach $100
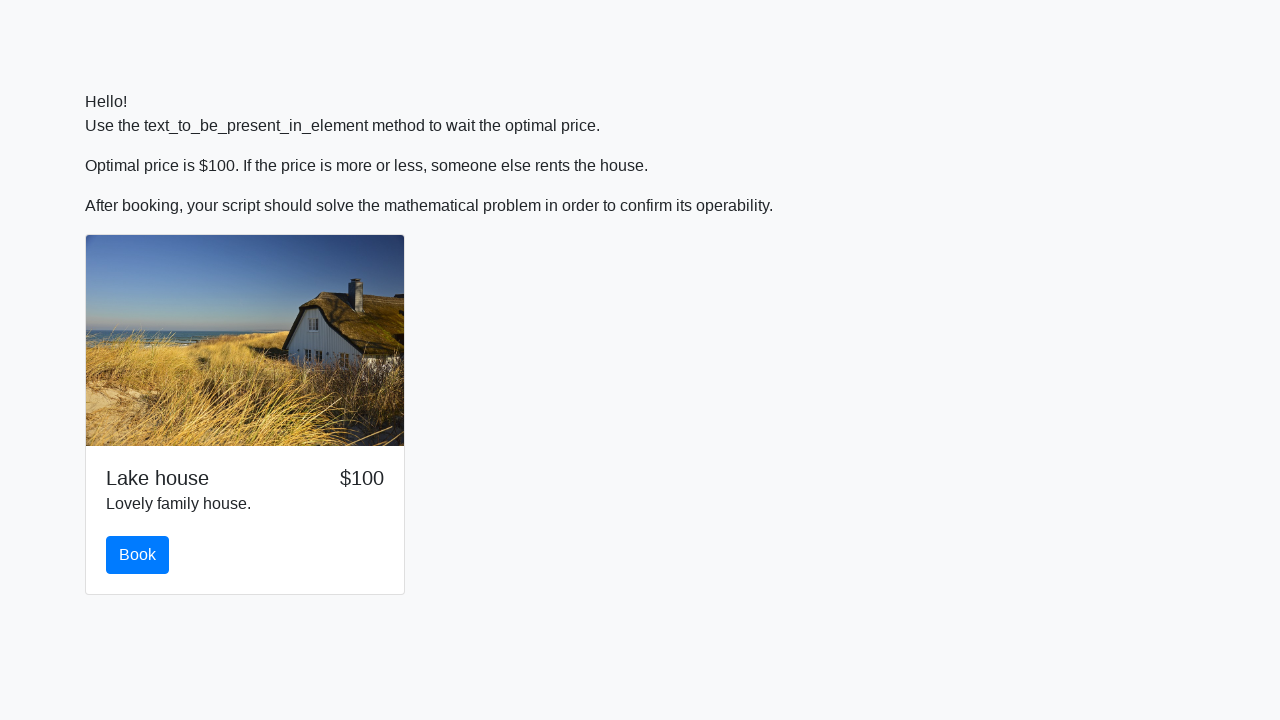

Clicked the book button at (138, 555) on #book
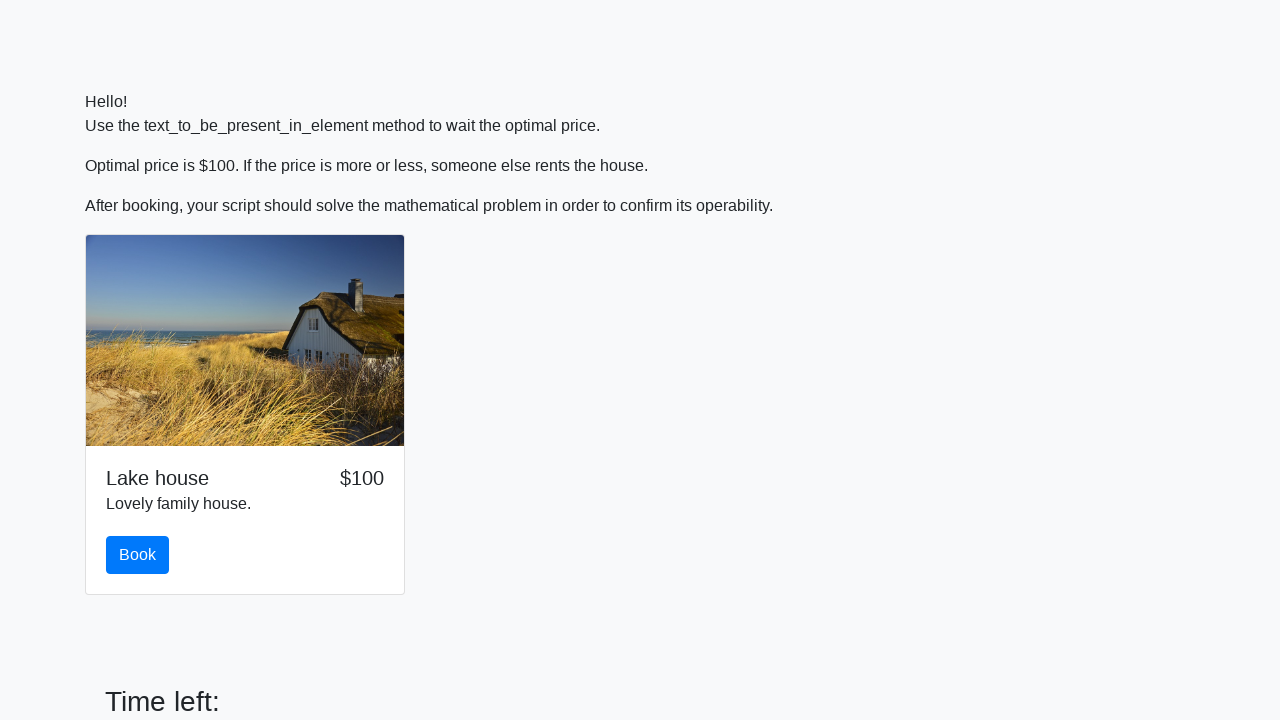

Retrieved the input value for mathematical calculation
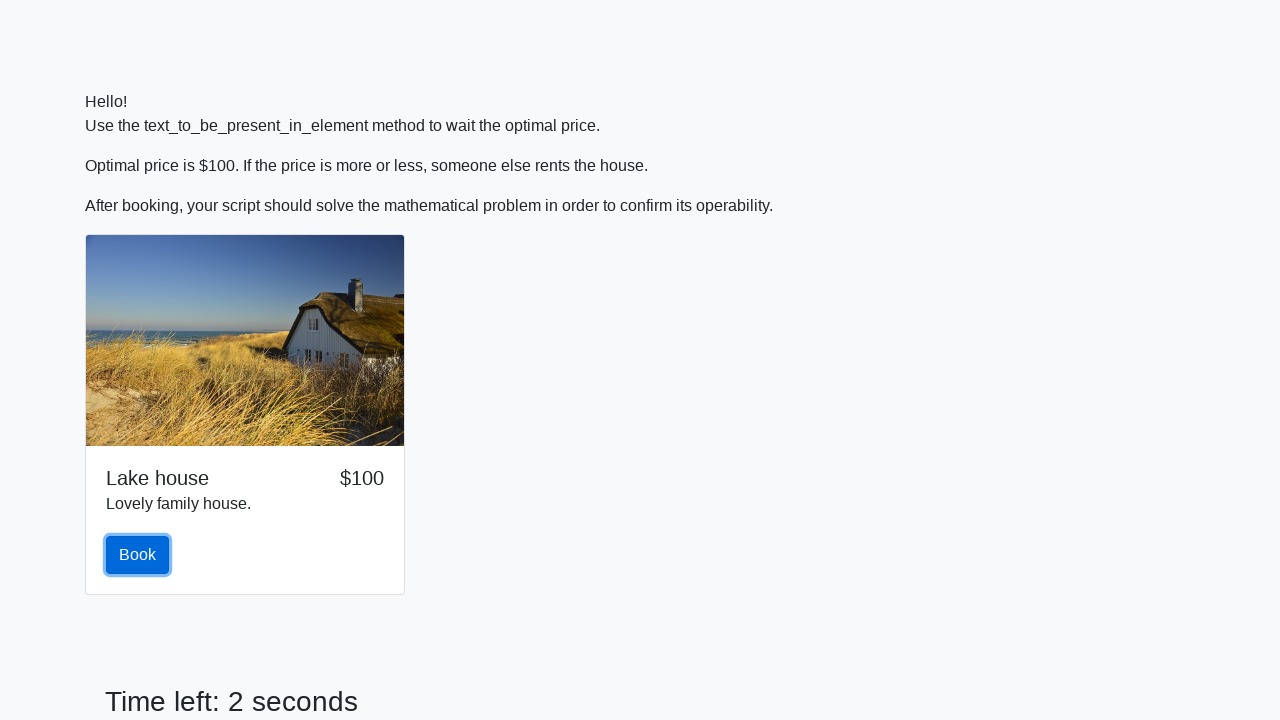

Calculated the answer using the formula: log(abs(12*sin(212))) = 2.483252376028144
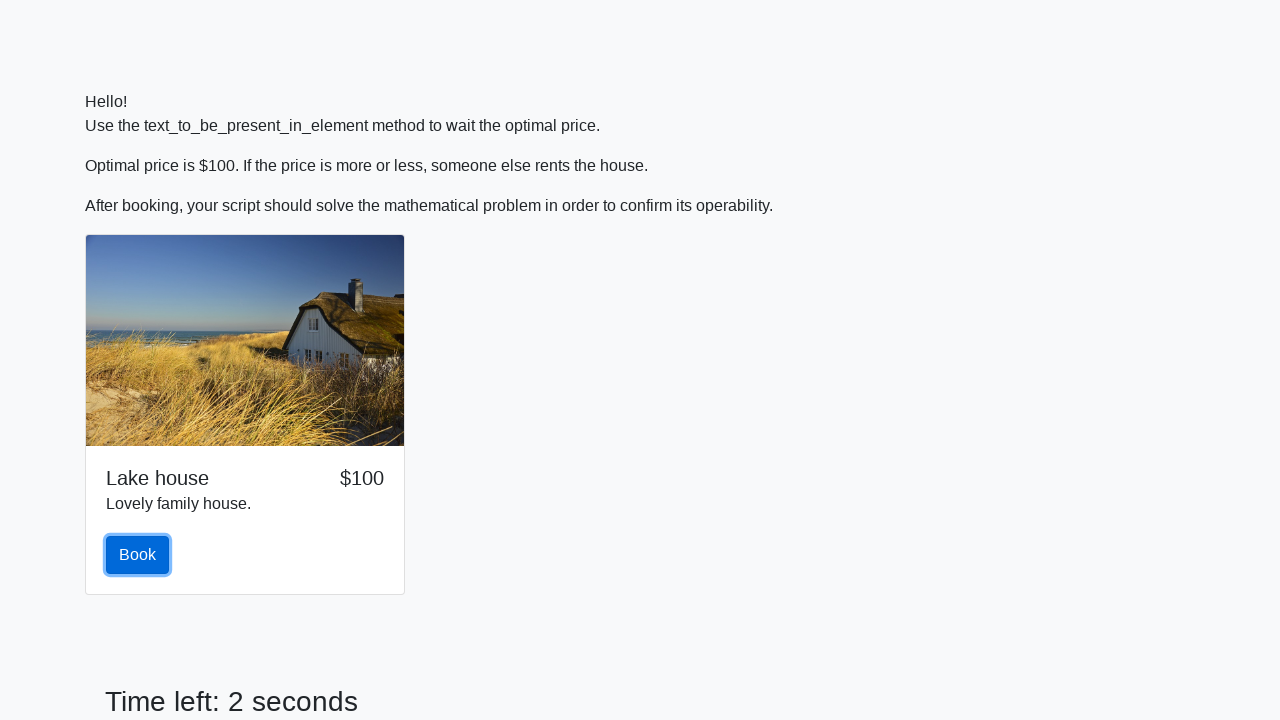

Filled the answer field with calculated value: 2.483252376028144 on #answer
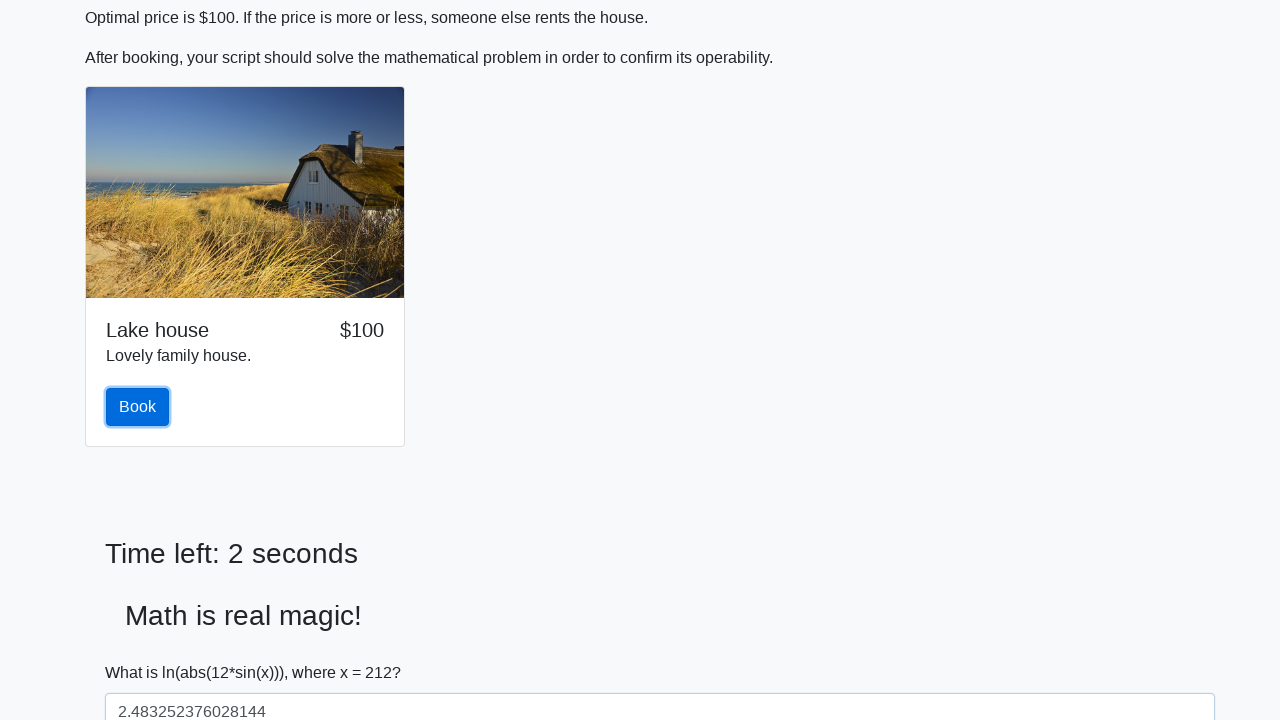

Clicked the submit button at (138, 407) on button.btn
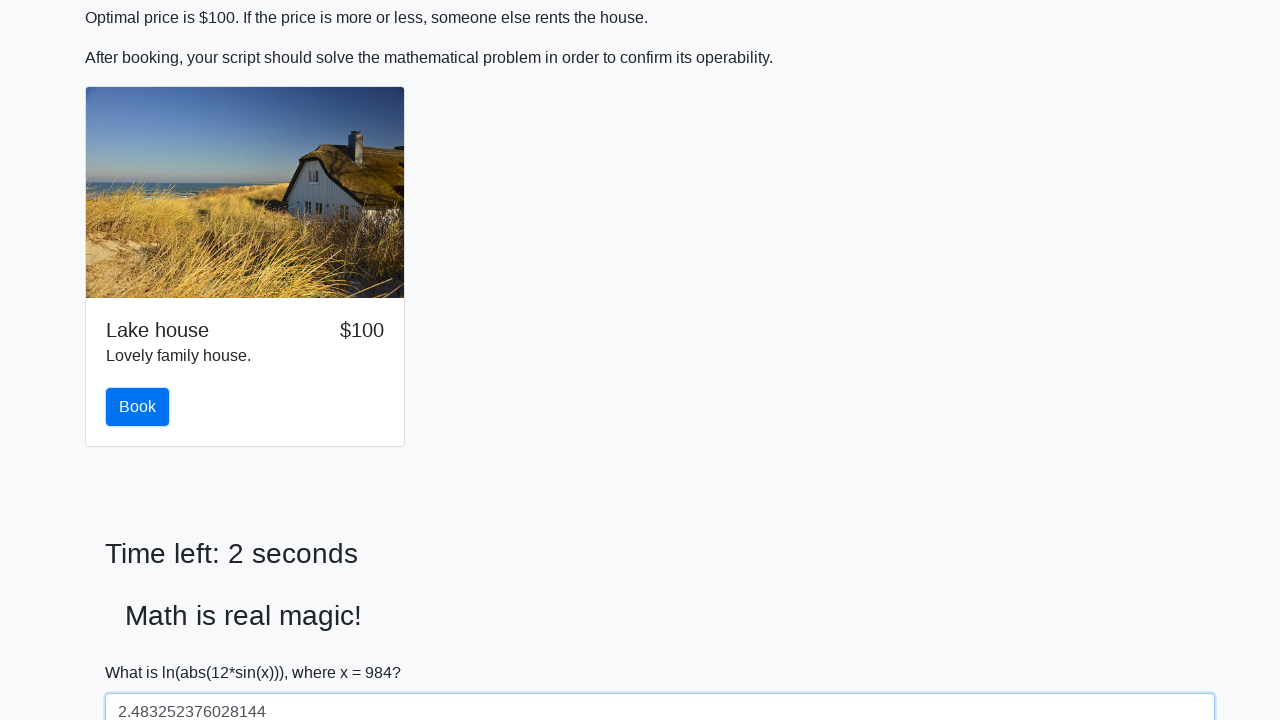

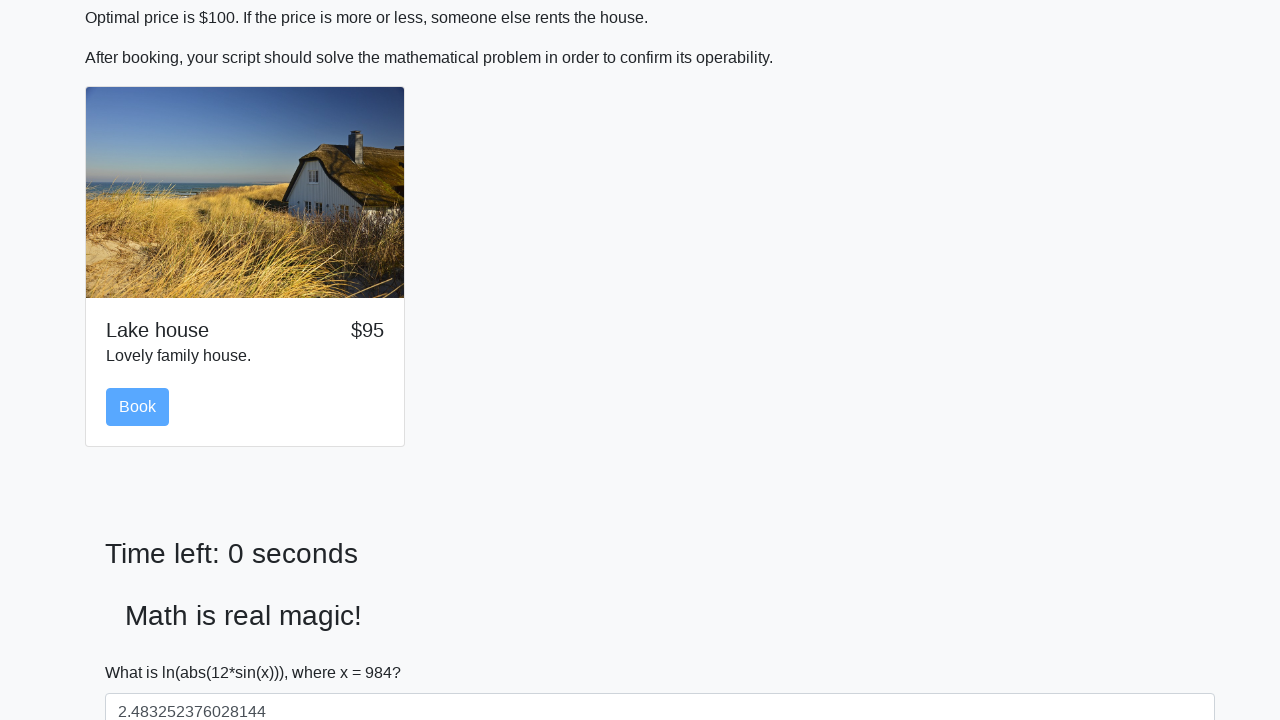